Tests web table functionality by navigating to the Elements section, opening Web Tables, and adding a new record with user information

Starting URL: https://demoqa.com/

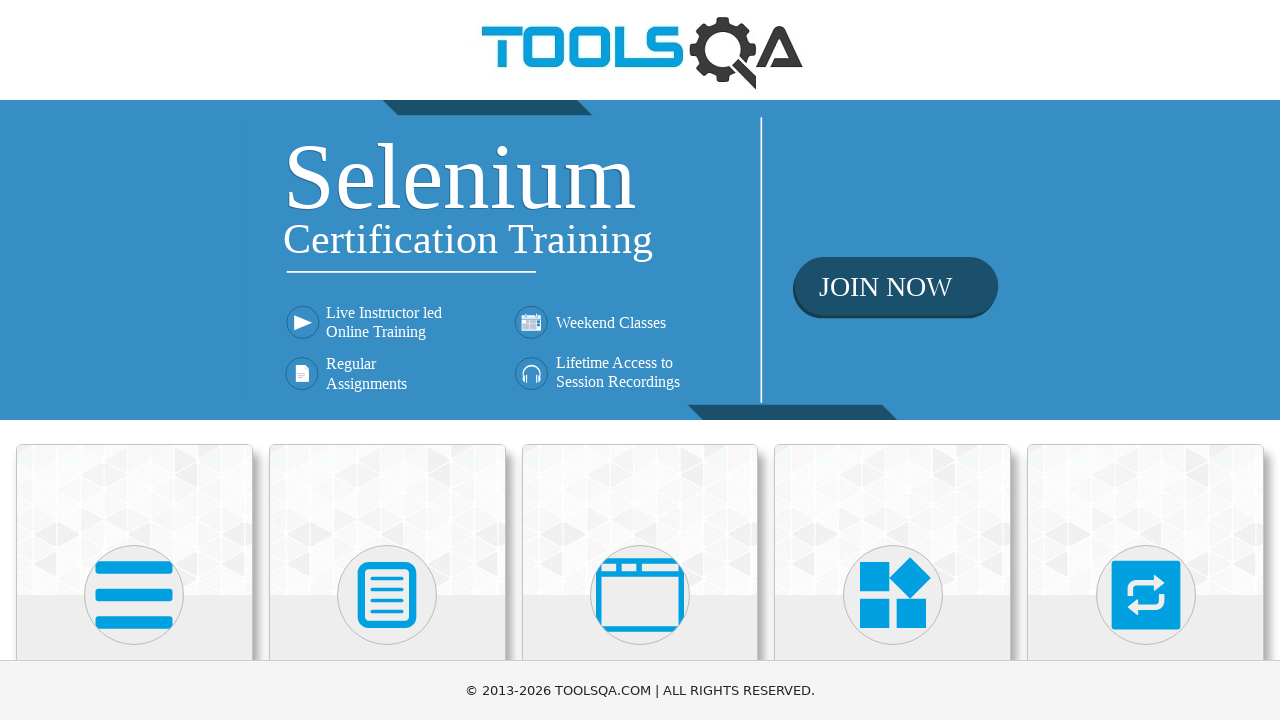

Scrolled to bottom of page to reveal Elements section
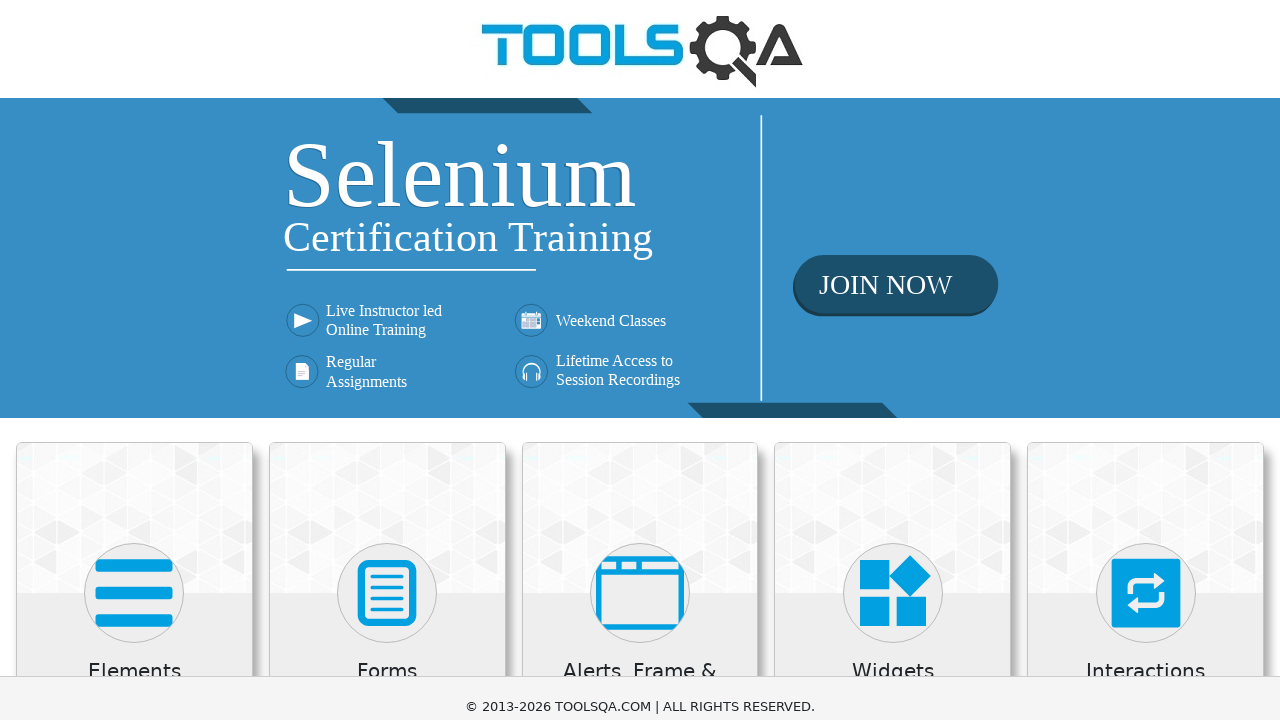

Clicked on Elements section at (134, 6) on xpath=//h5[text()='Elements']
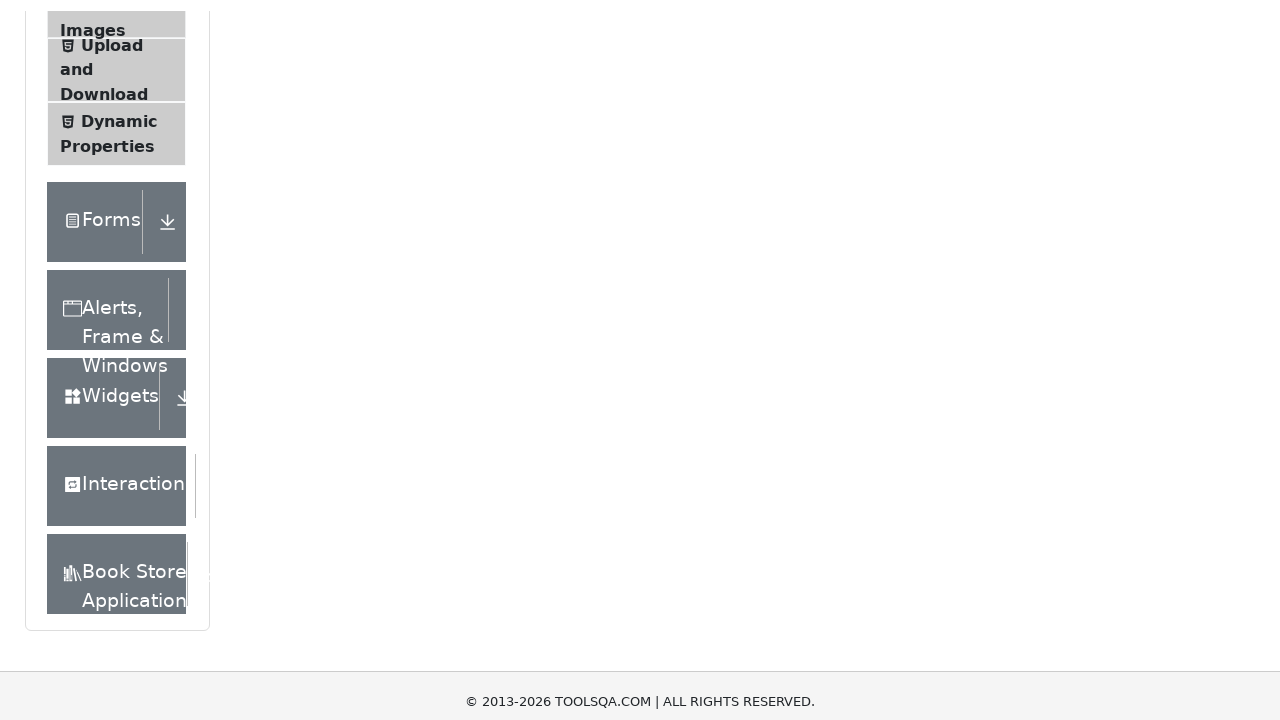

Clicked on Web Tables menu item at (100, 348) on xpath=//span[text()='Web Tables']
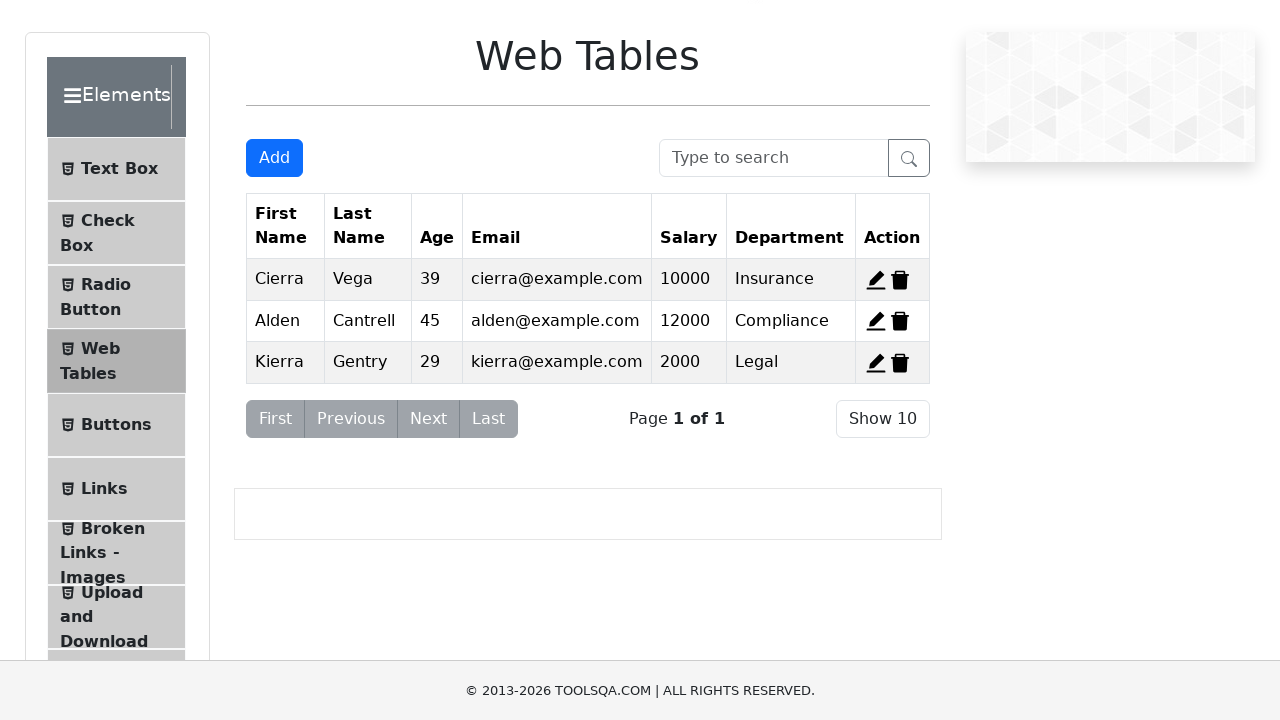

Clicked Add button to open new record form at (274, 158) on #addNewRecordButton
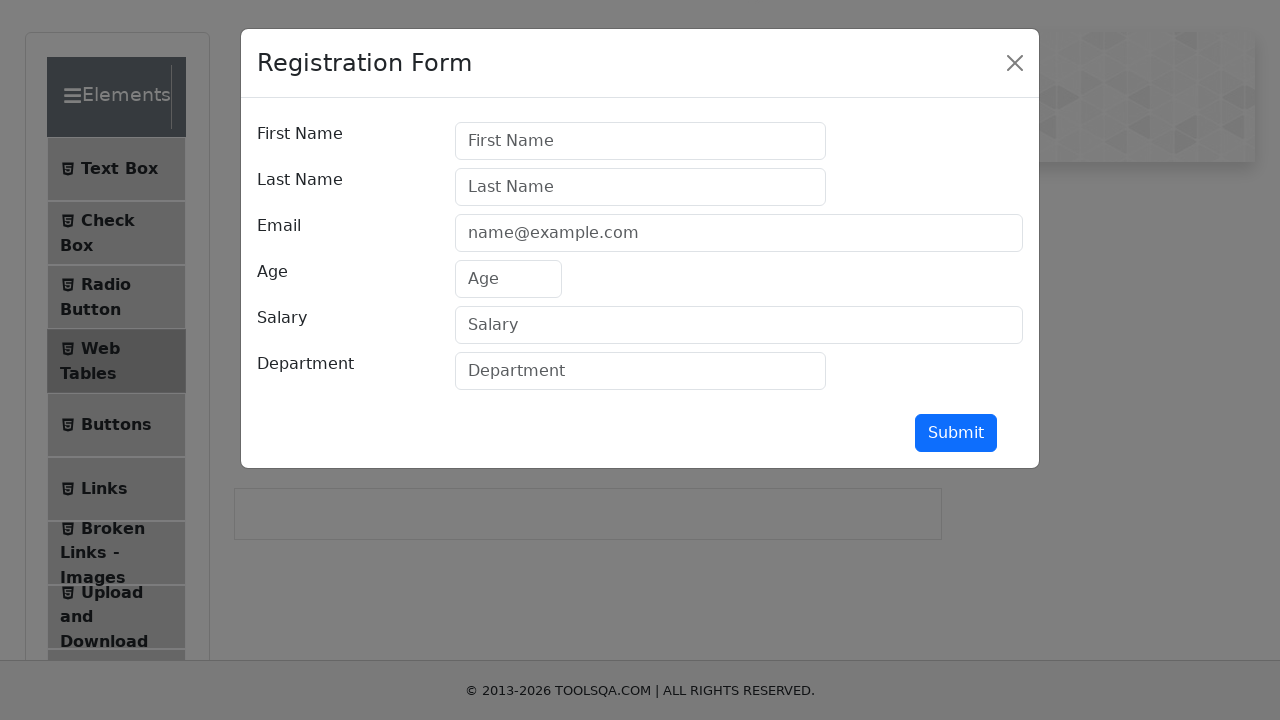

Filled first name field with 'Amaritei' on #firstName
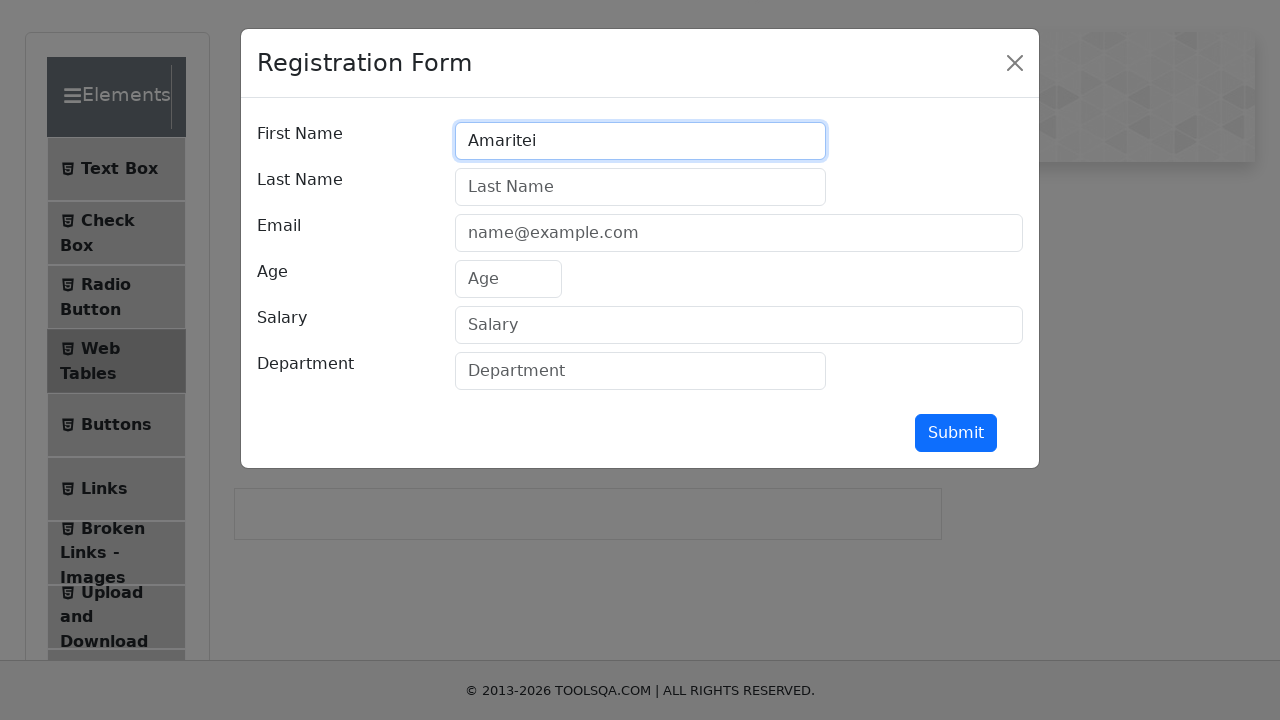

Filled last name field with 'Radu' on #lastName
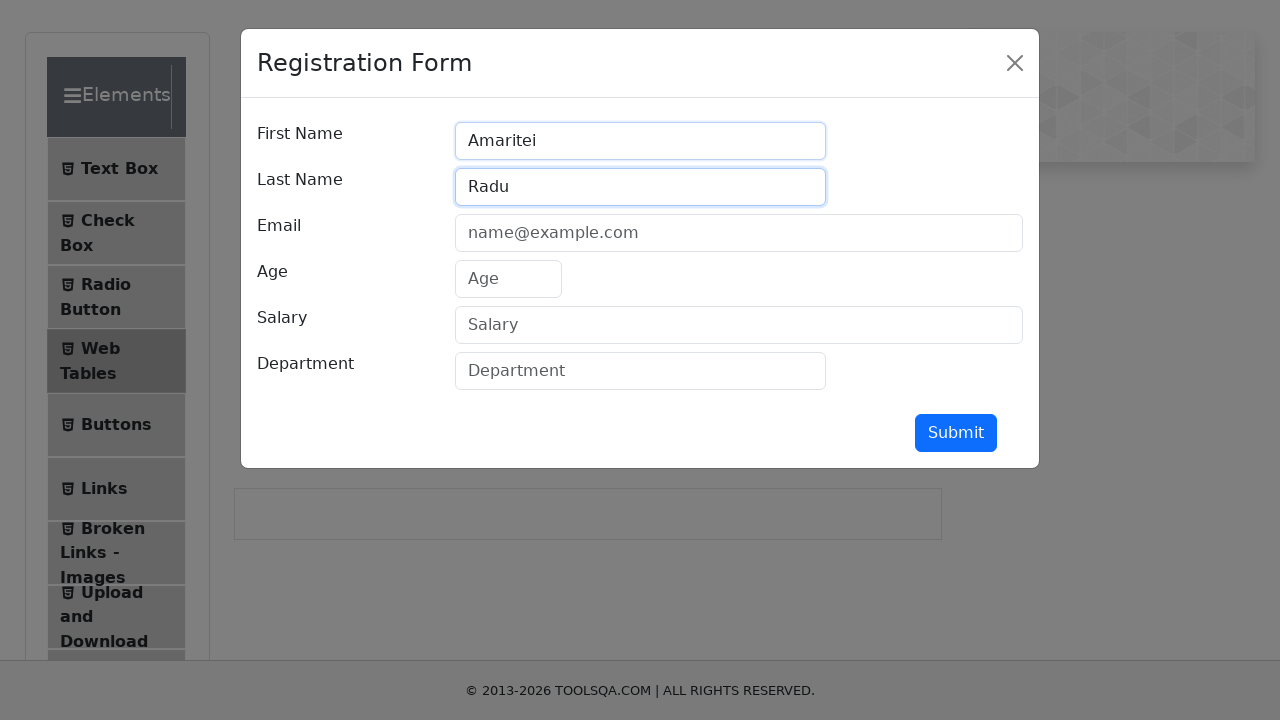

Filled email field with 'radu@gmail.com' on #userEmail
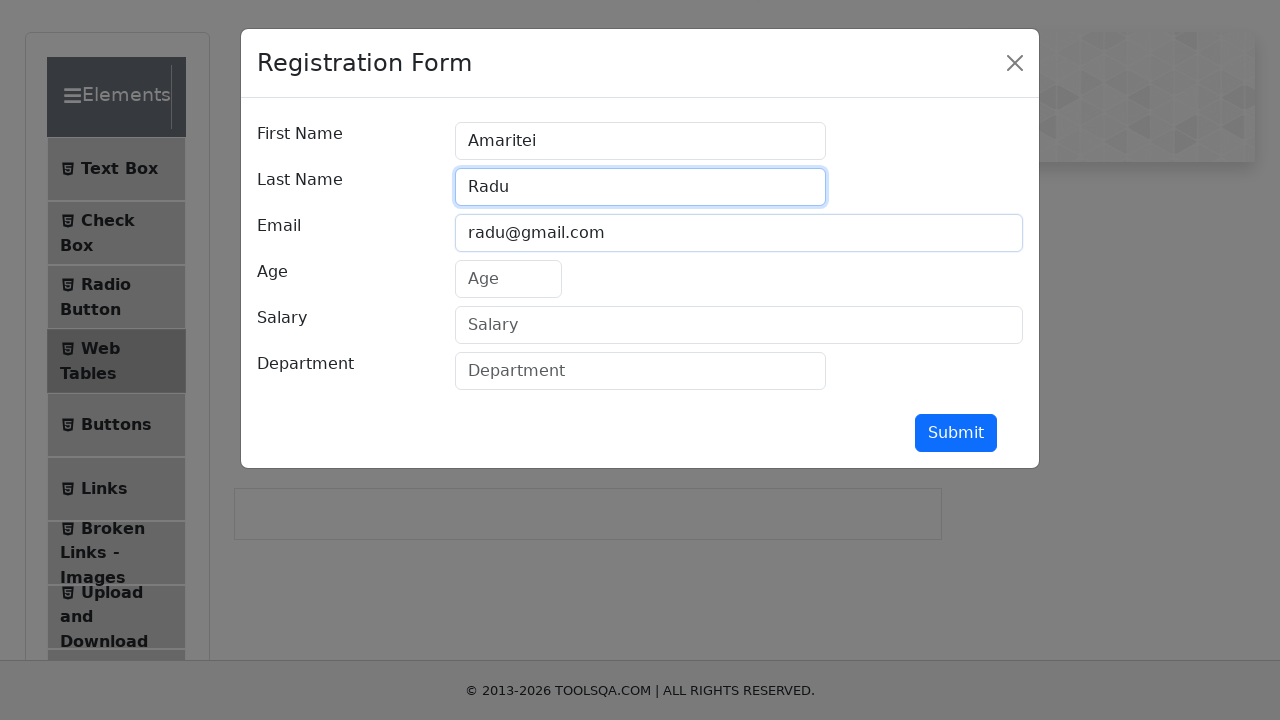

Filled age field with '42' on #age
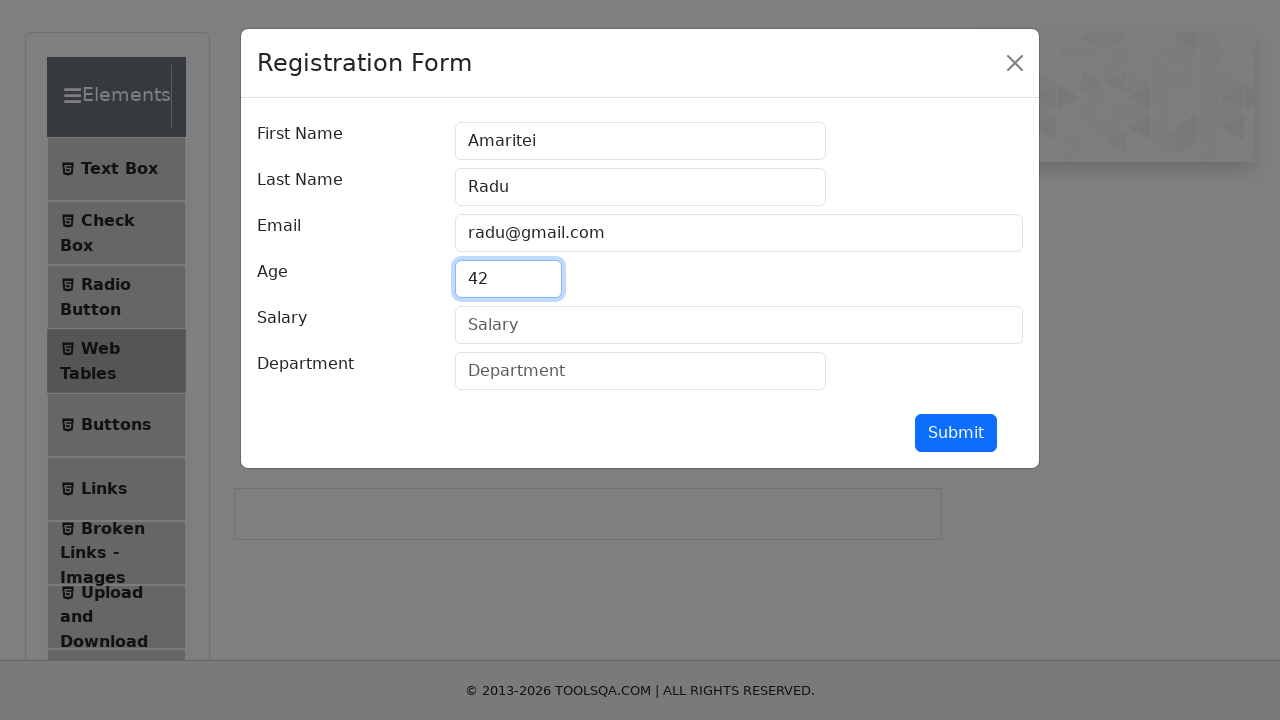

Filled salary field with '100' on #salary
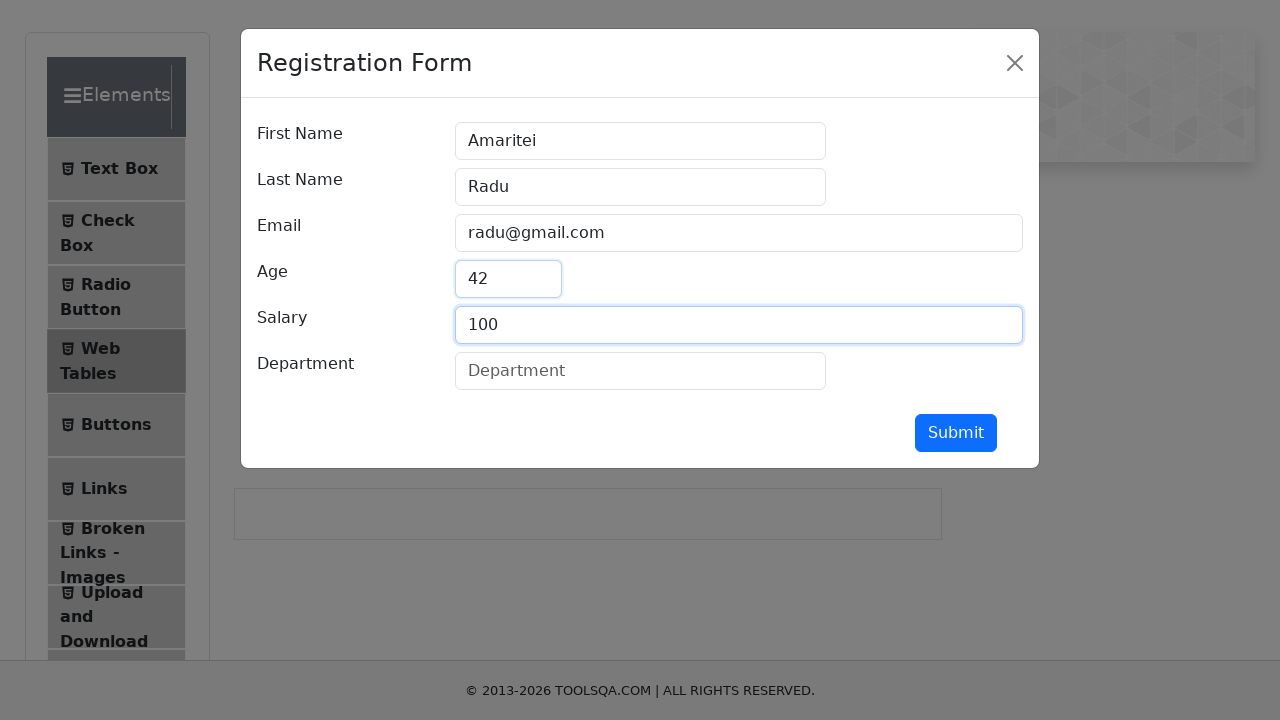

Filled department field with 'IT activities' on #department
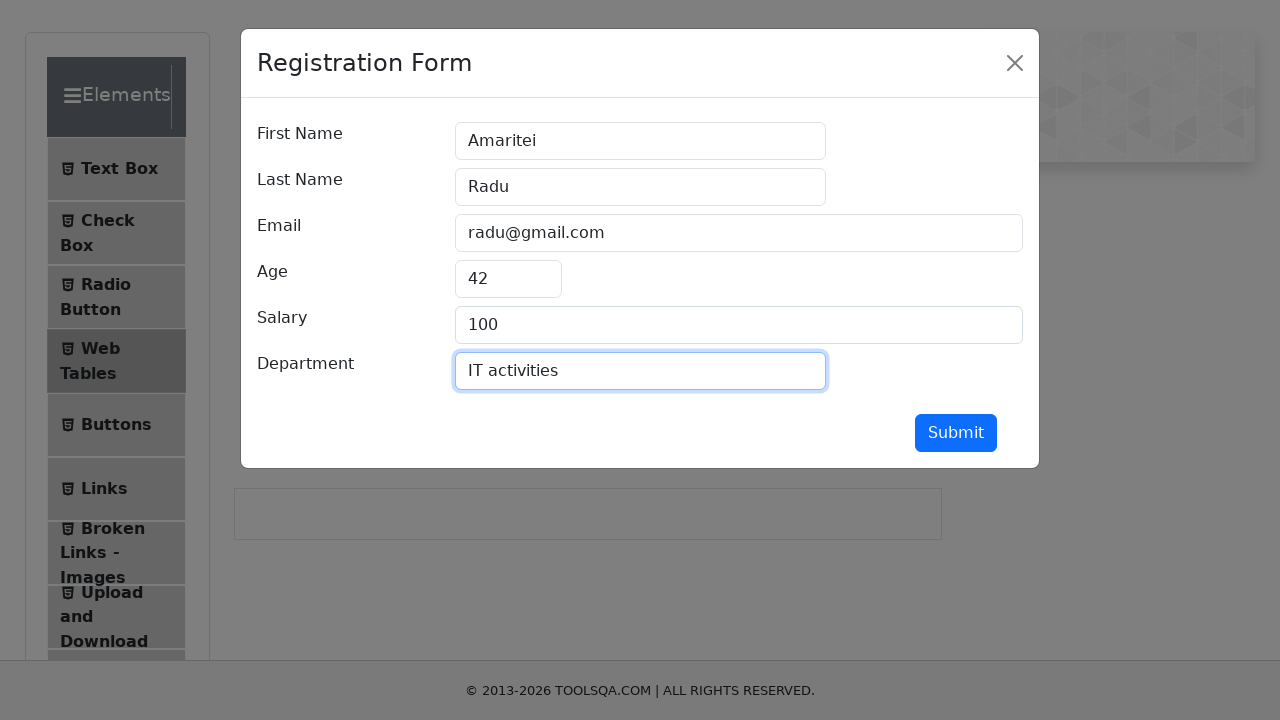

Clicked submit button to save new user record at (956, 433) on #submit
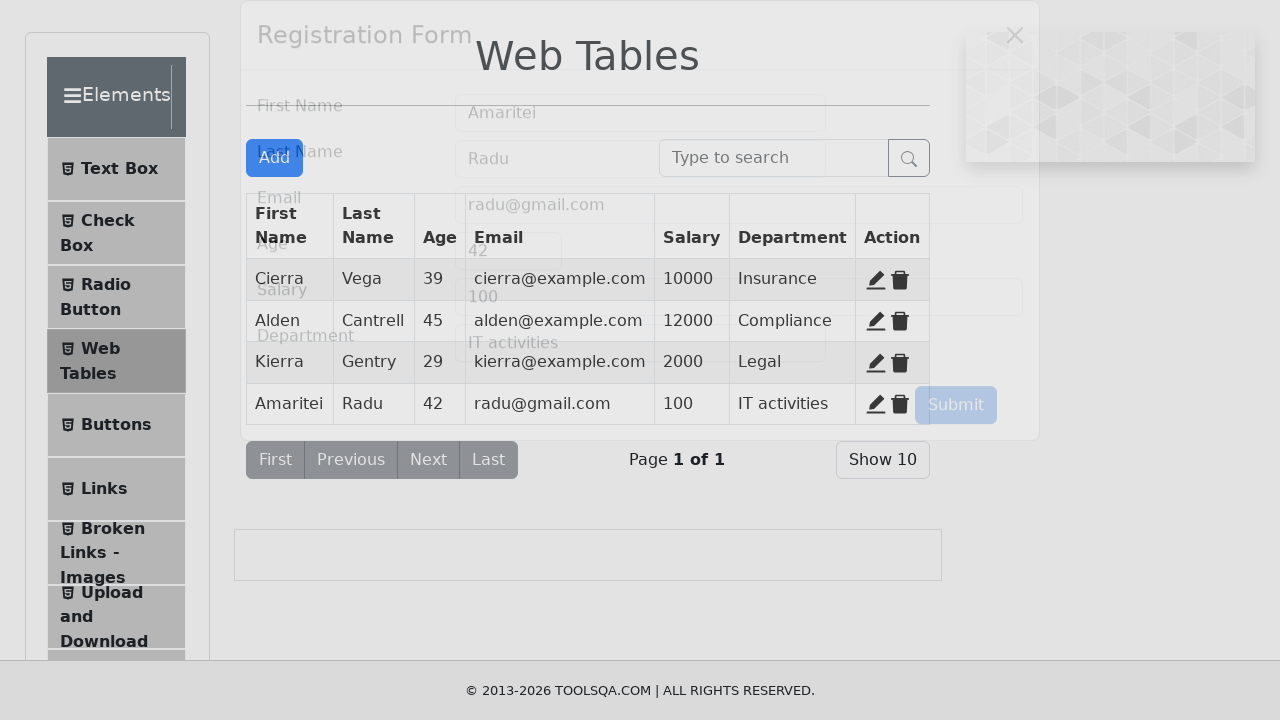

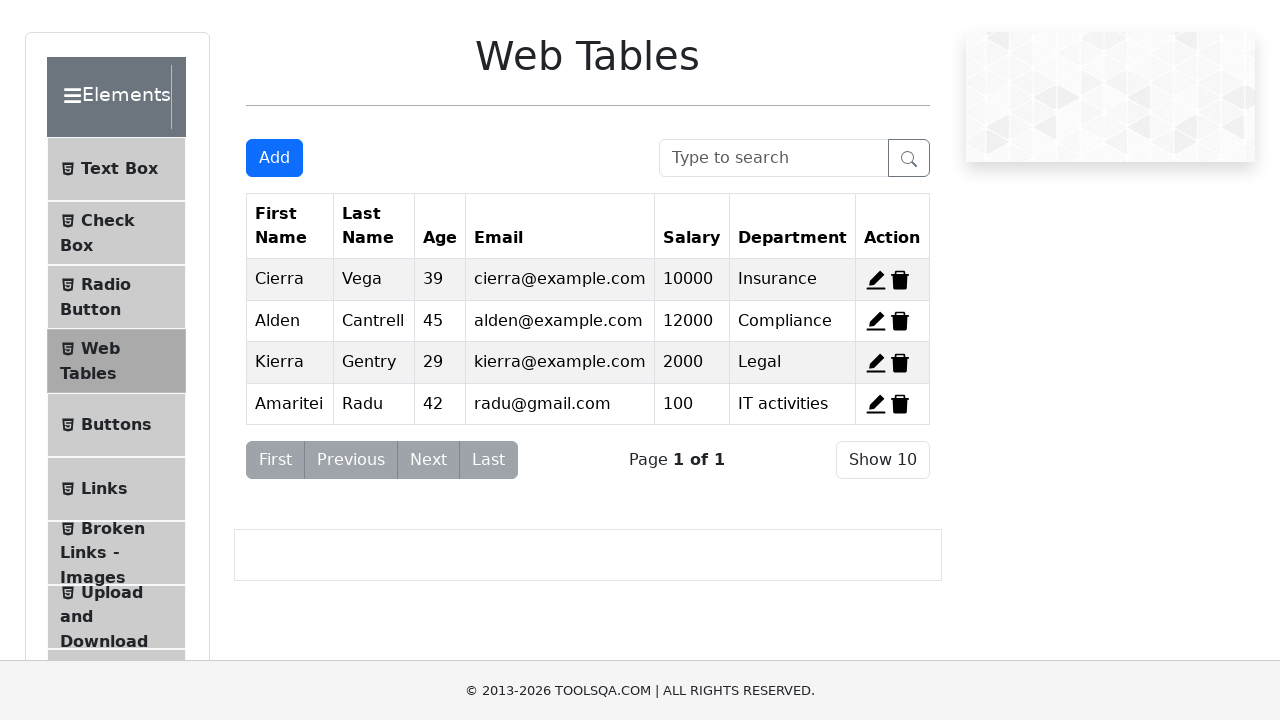